Tests static dropdown selection functionality by selecting currency options using different methods (by index and by visible text)

Starting URL: https://rahulshettyacademy.com/dropdownsPractise/

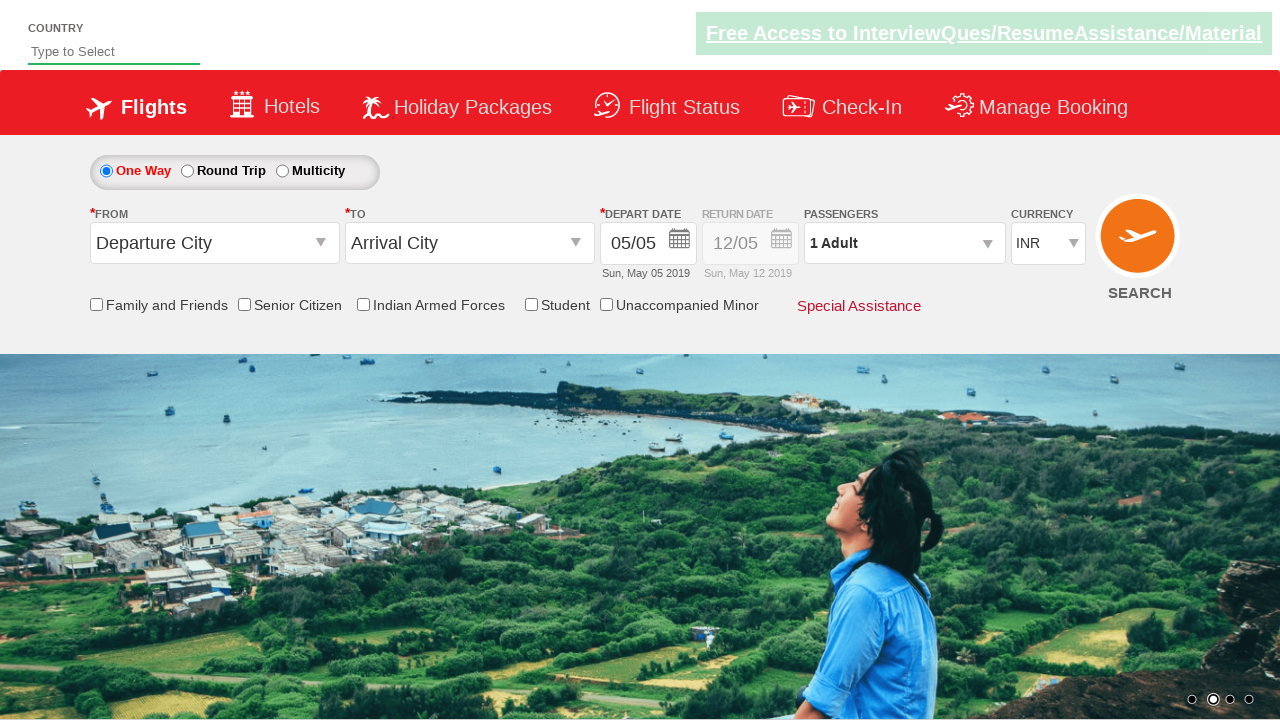

Located currency dropdown element
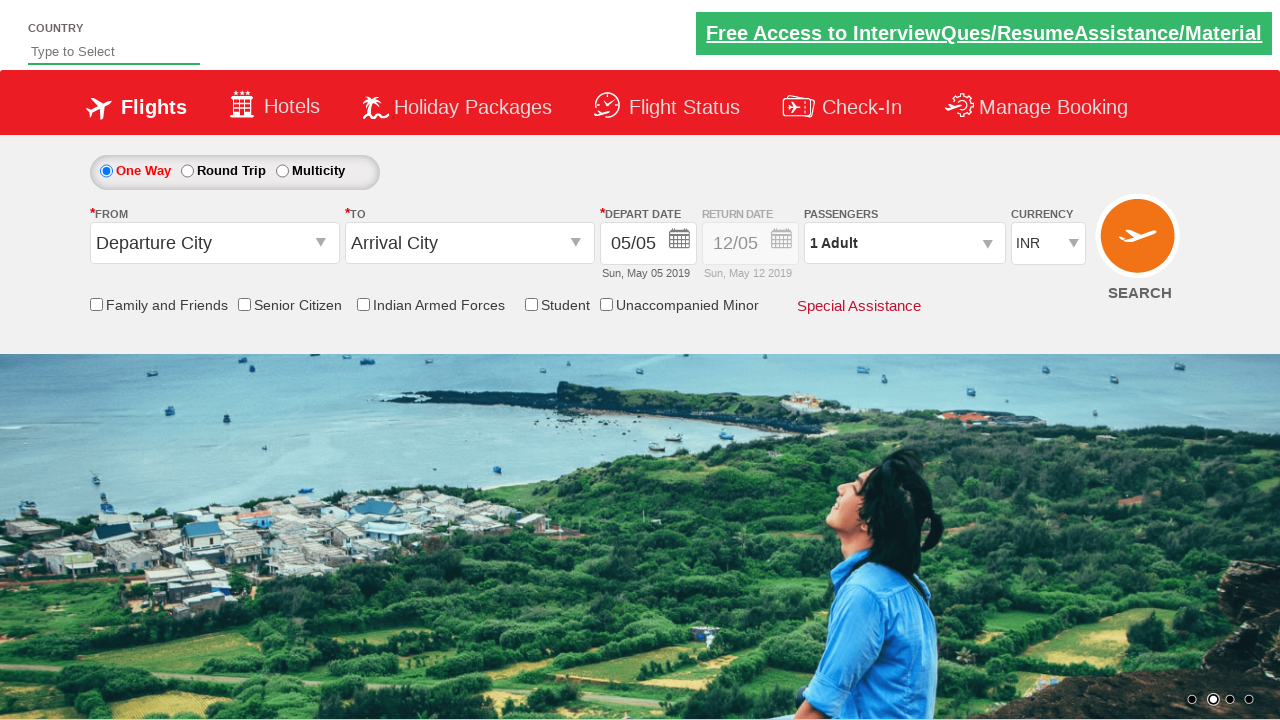

Selected currency option by index 1 (INR) on #ctl00_mainContent_DropDownListCurrency
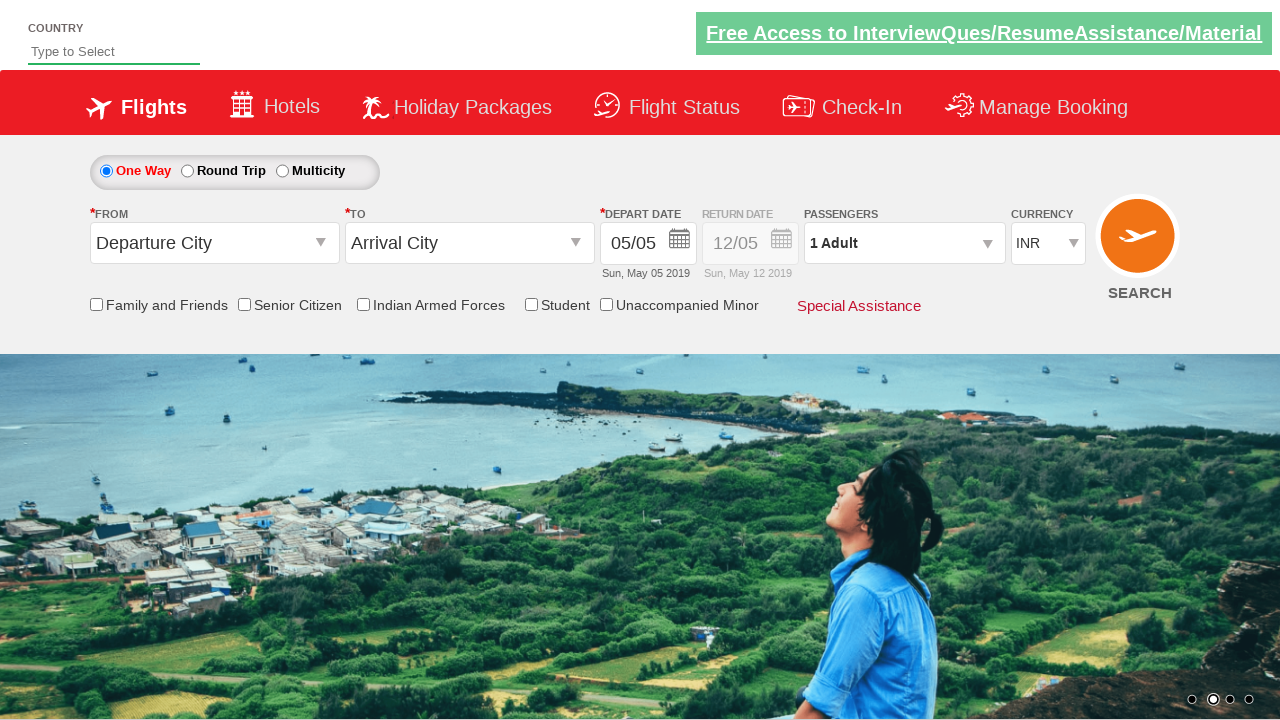

Waited 3 seconds for currency selection to register
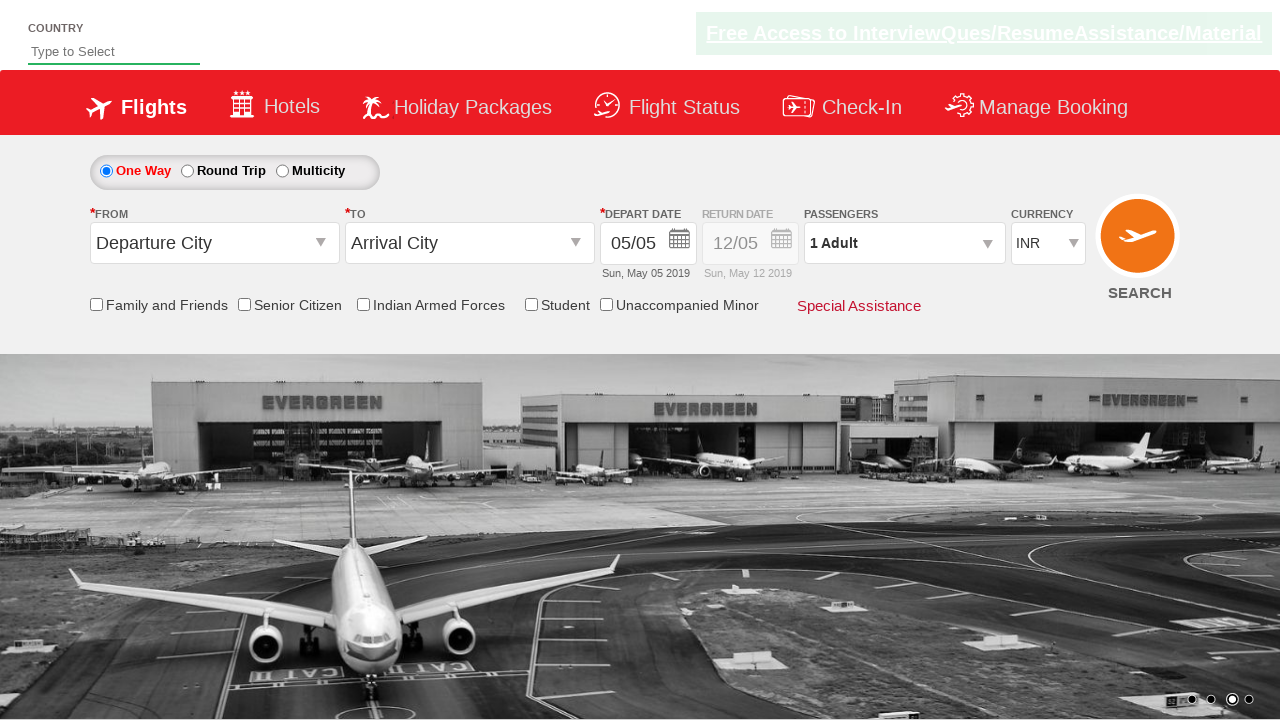

Selected currency option by visible text (USD) on #ctl00_mainContent_DropDownListCurrency
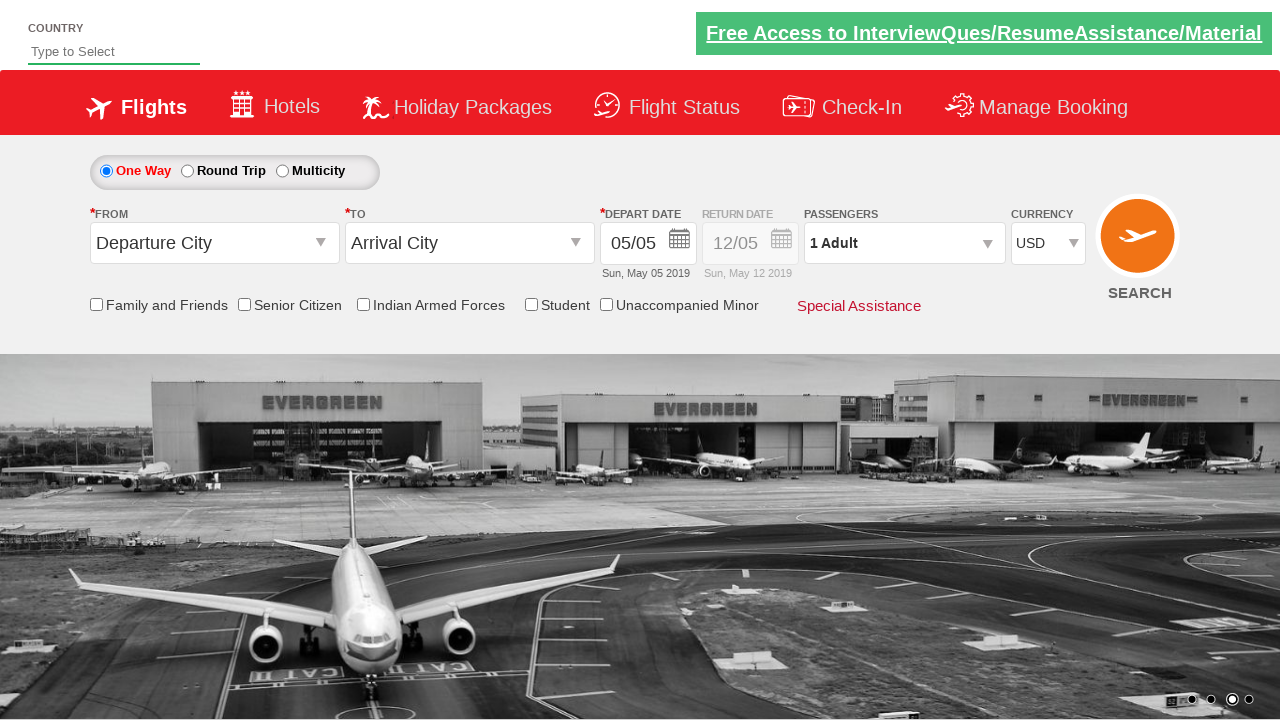

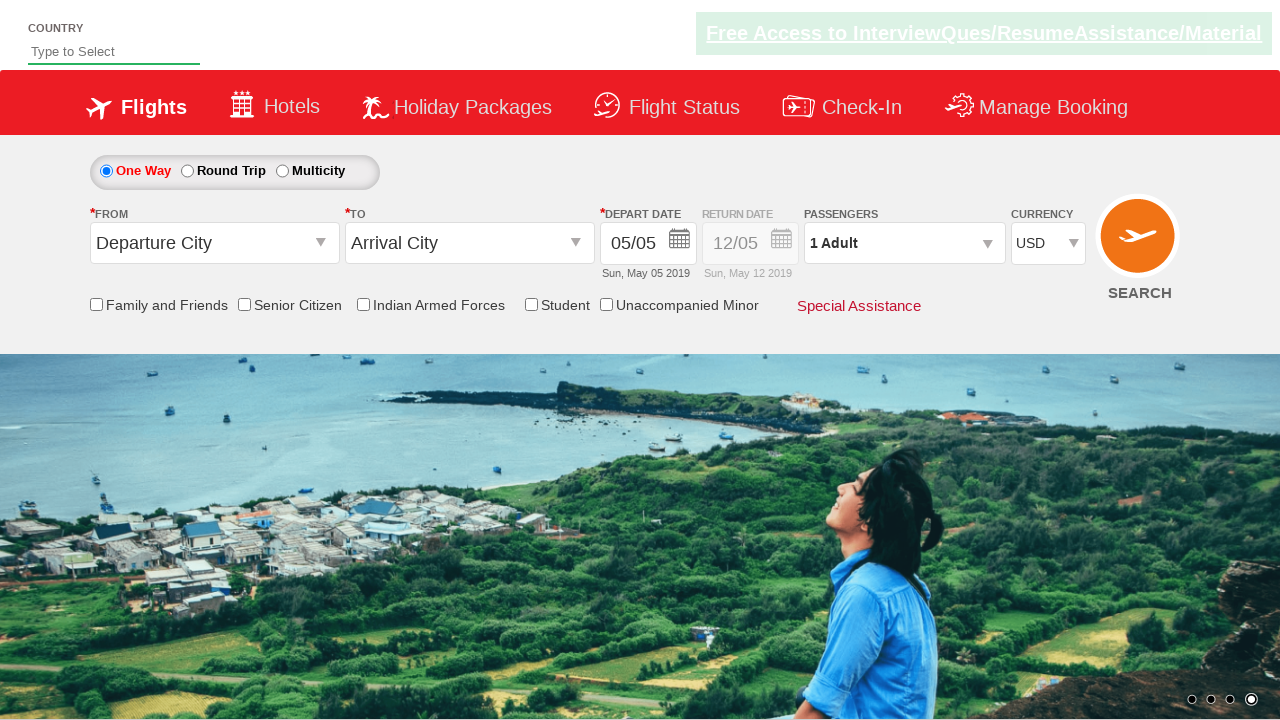